Tests drag and drop functionality on the jQuery UI draggable demo page by switching to the iframe and dragging an element to a new position.

Starting URL: https://jqueryui.com/draggable

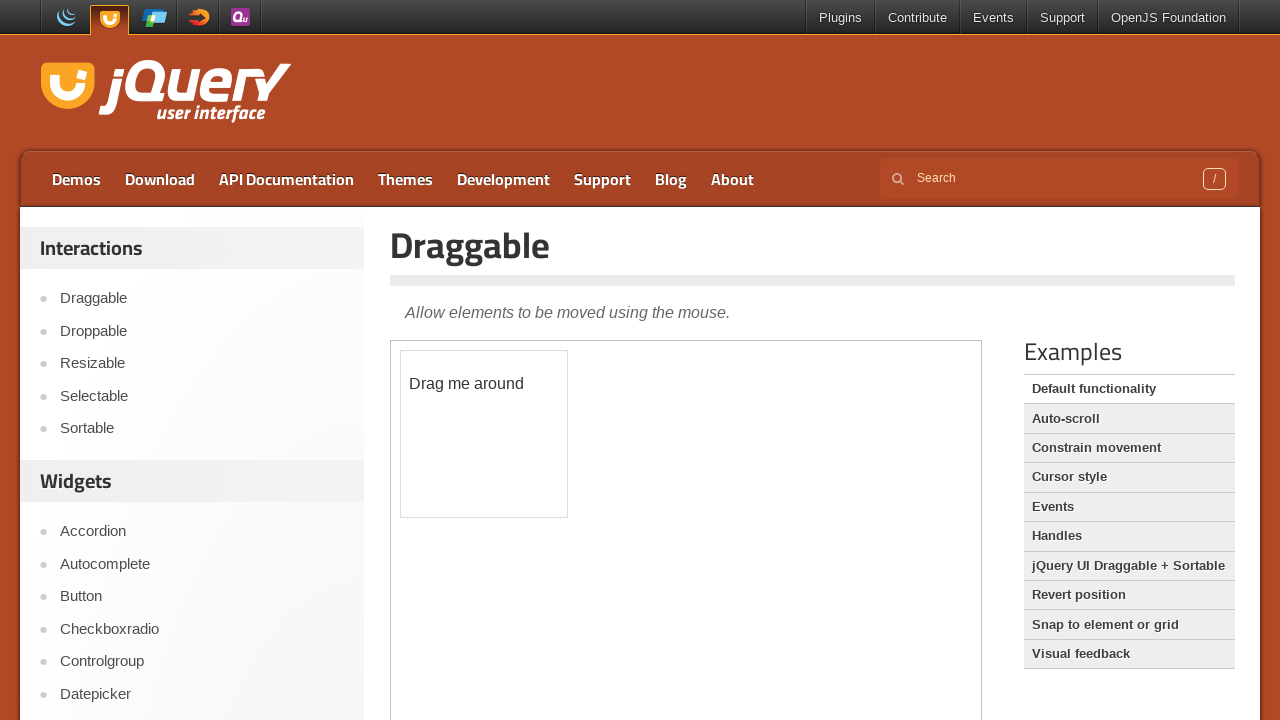

Located the first iframe on the jQuery UI draggable demo page
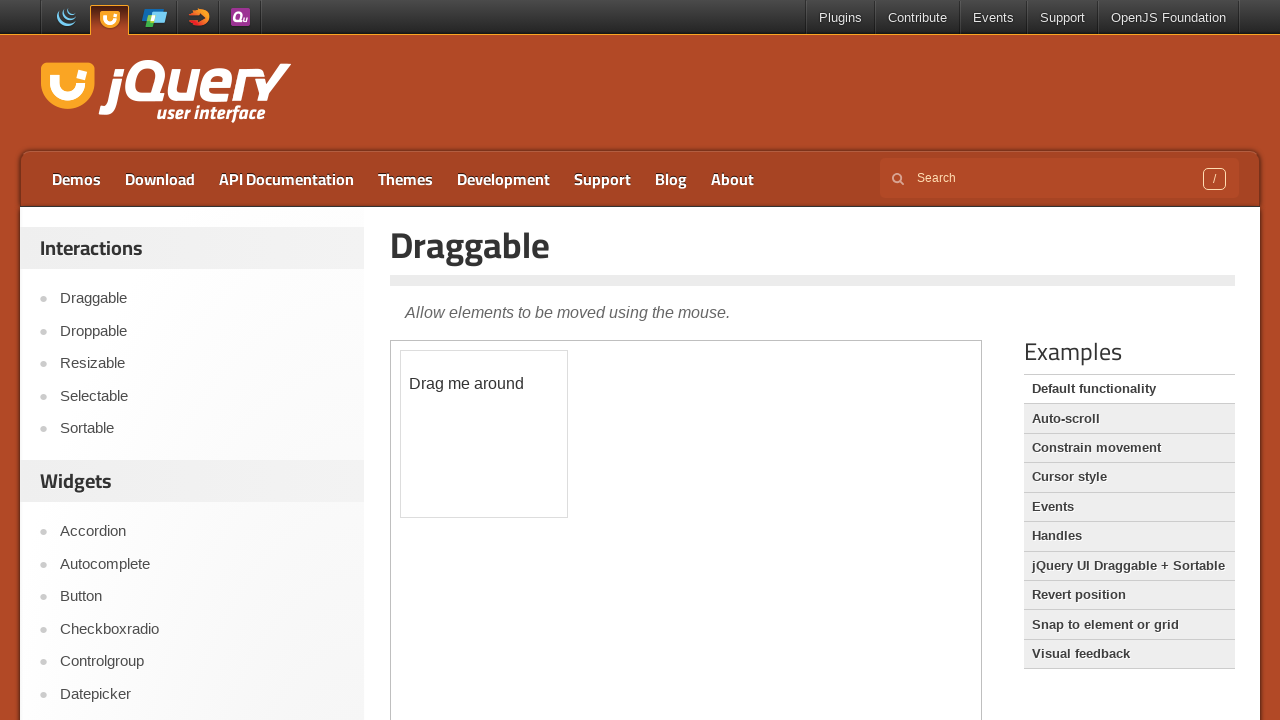

Located the draggable element (#draggable) within the iframe
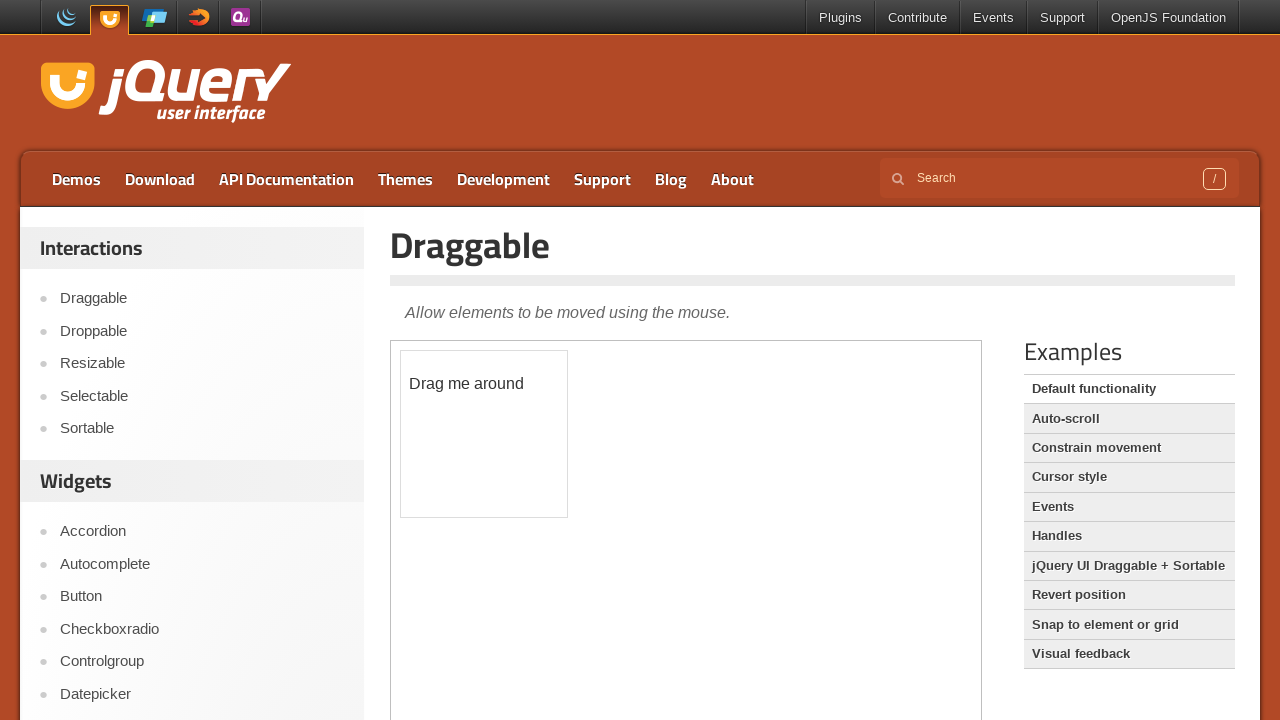

Draggable element became visible
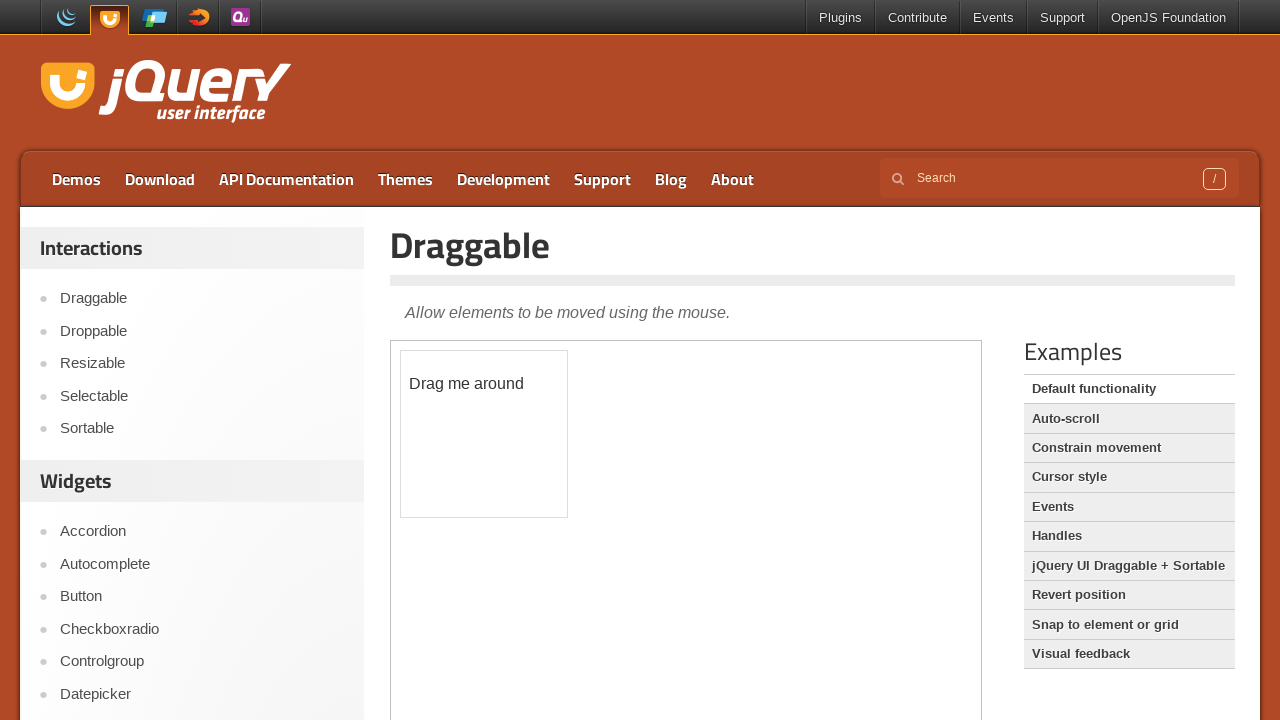

Retrieved bounding box of the draggable element
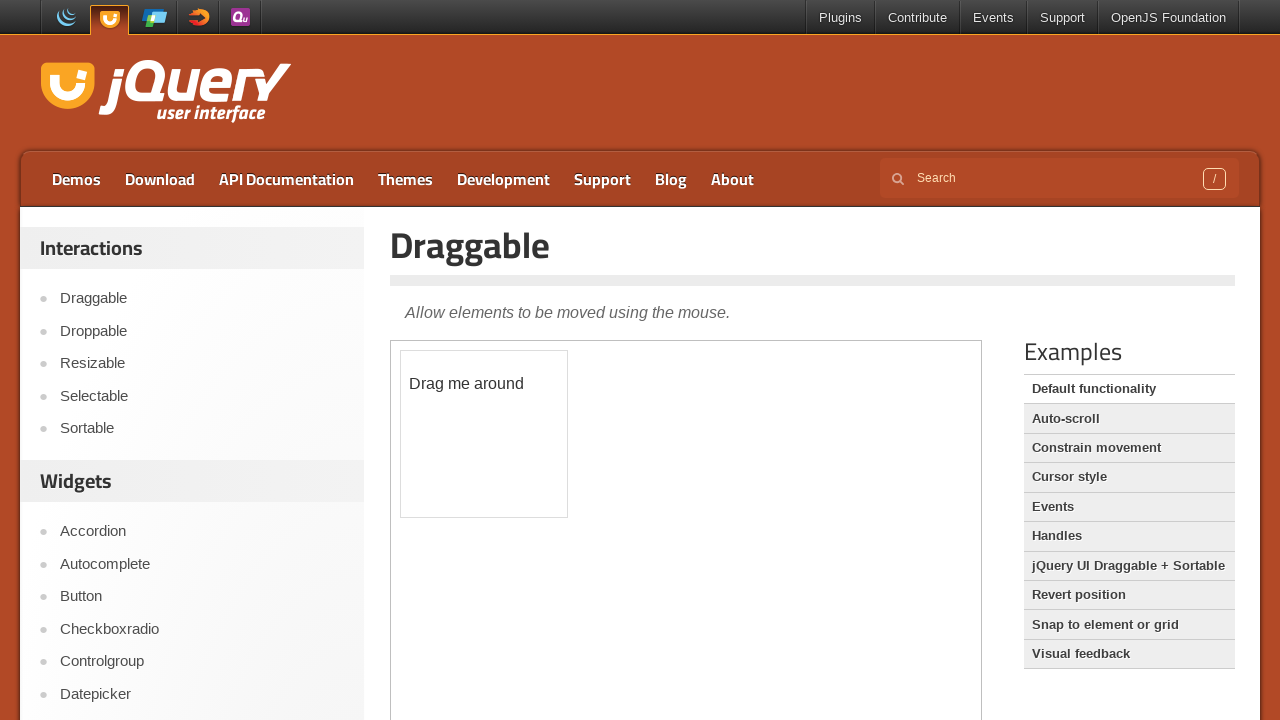

Dragged the element 153px right and 95px down to a new position at (554, 446)
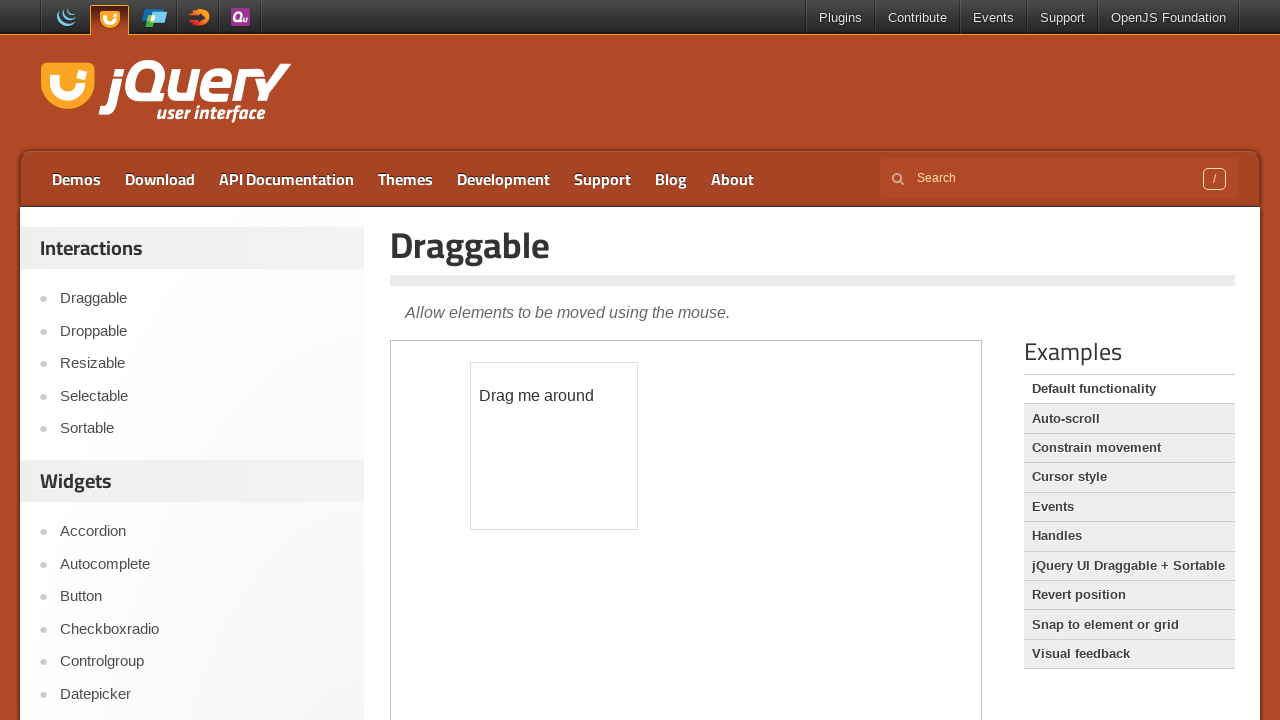

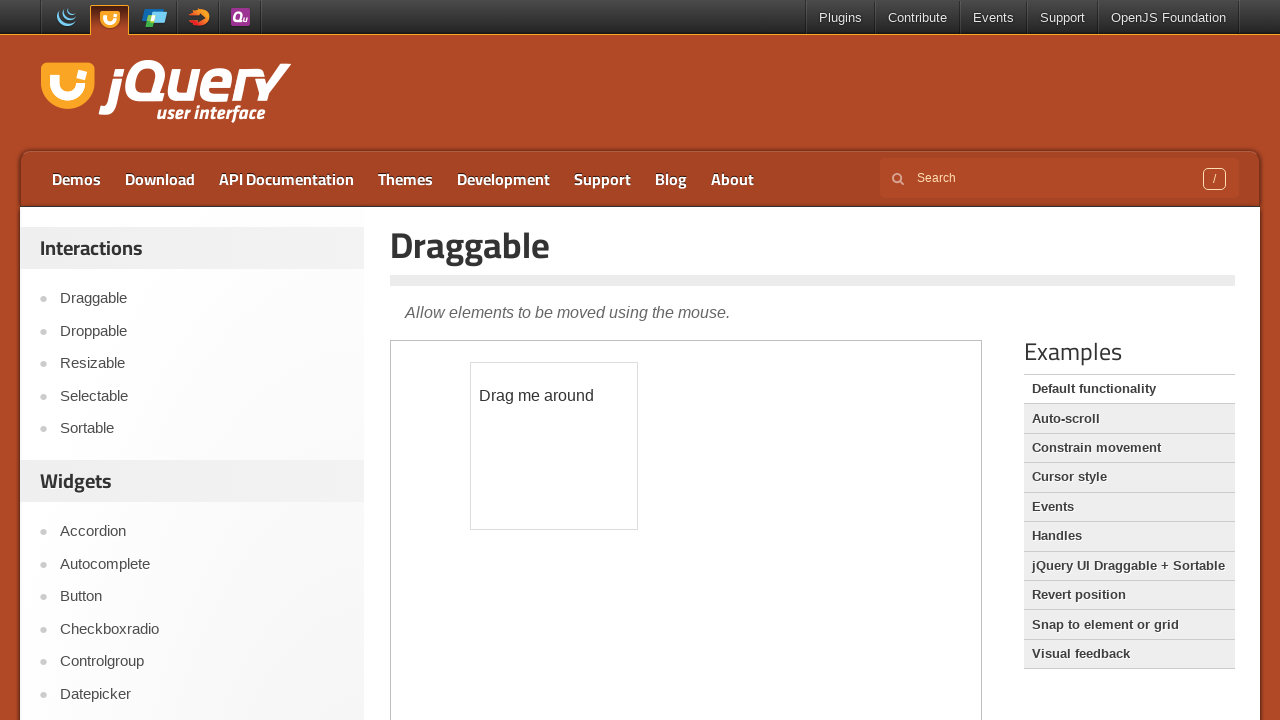